Tests multi-window handling by opening a new browser window, navigating to a different page, extracting a course name, then switching back to the parent window and entering that course name into a form field.

Starting URL: https://rahulshettyacademy.com/angularpractice/

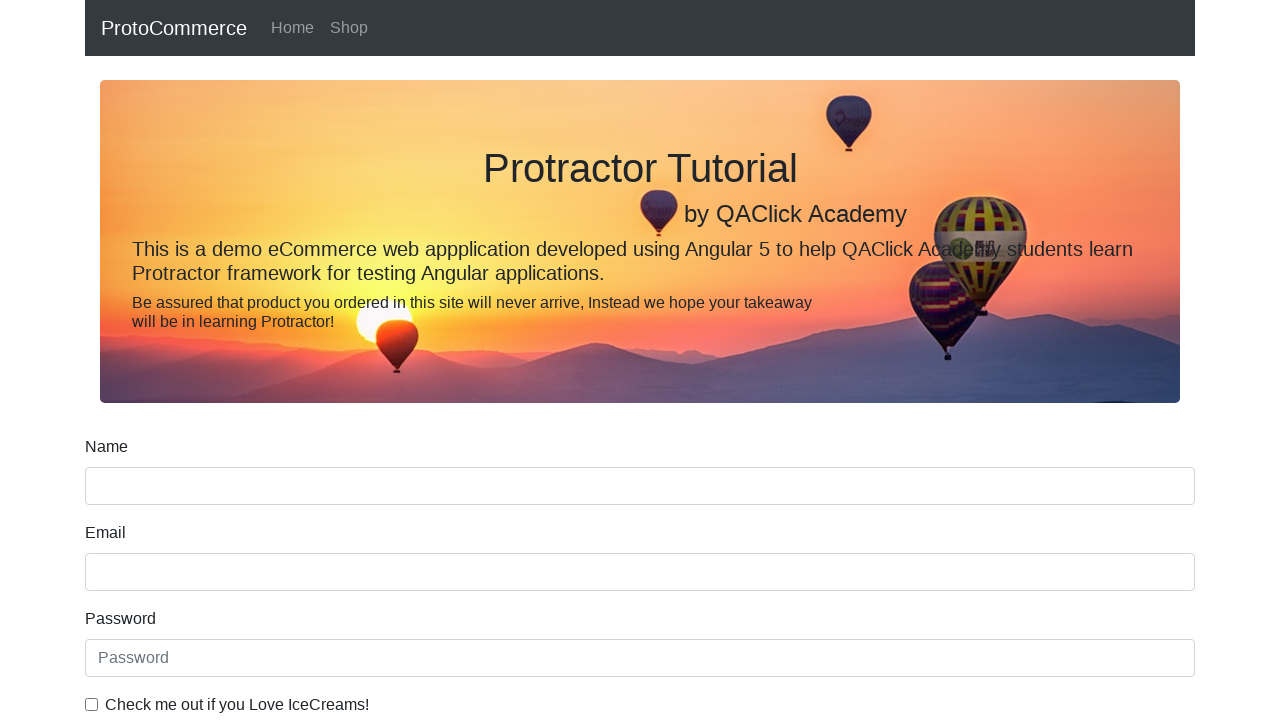

Opened a new browser window/tab
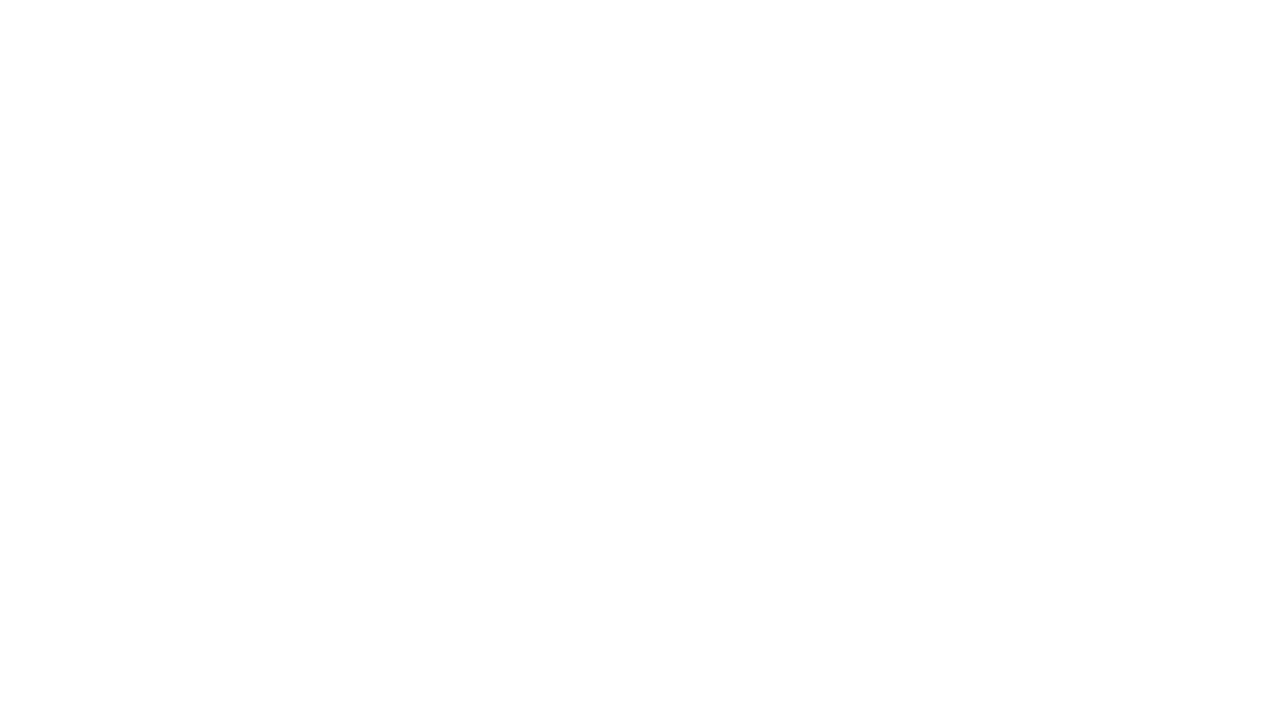

Navigated to https://rahulshettyacademy.com/ in new window
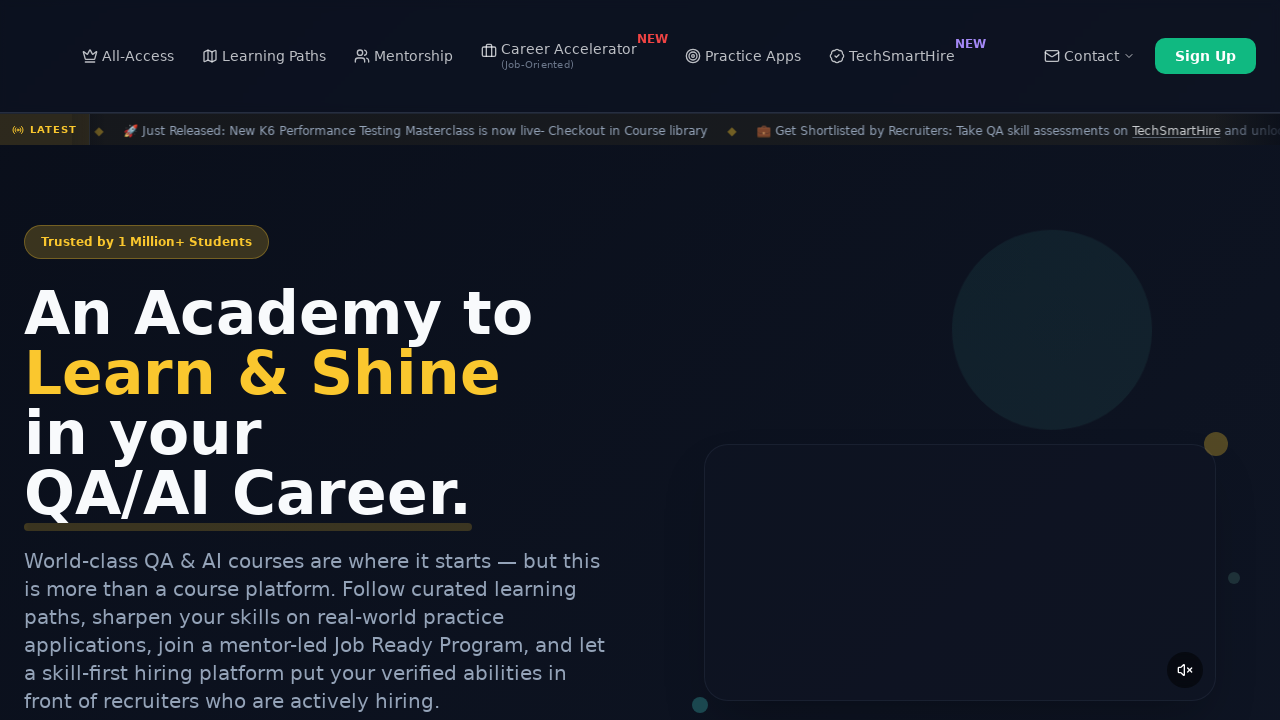

Course links loaded in new window
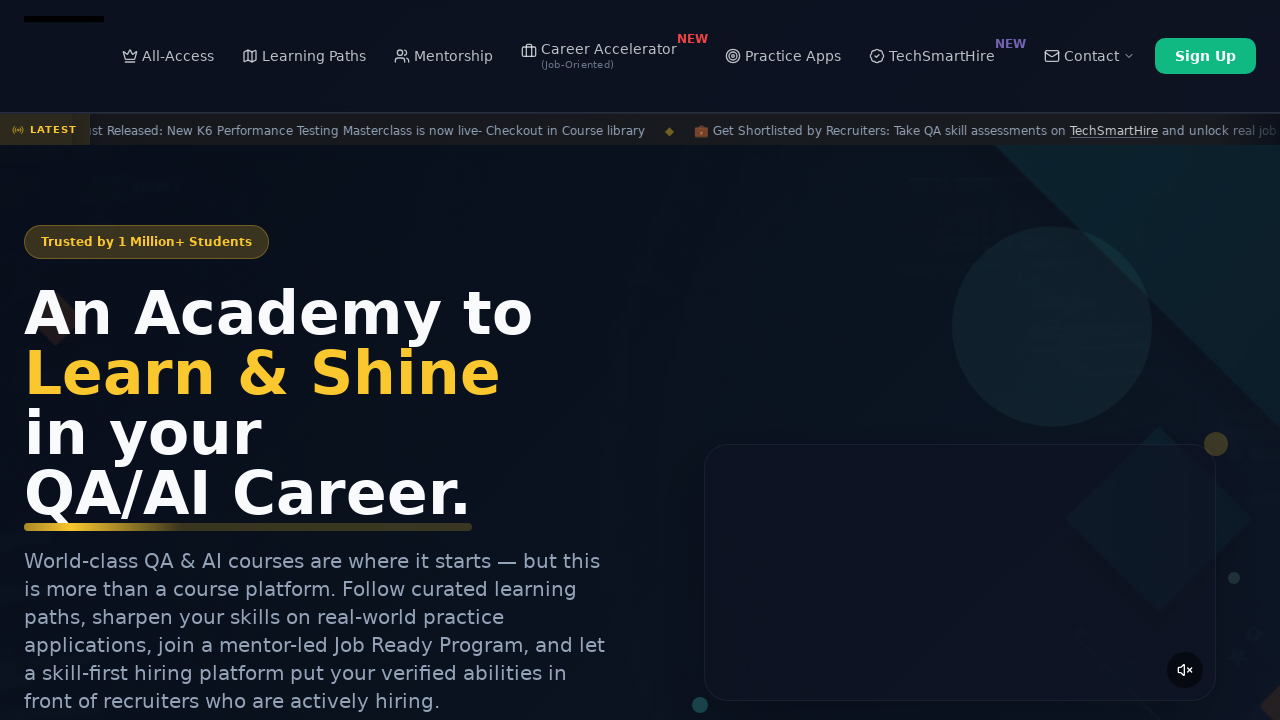

Located all course links in new window
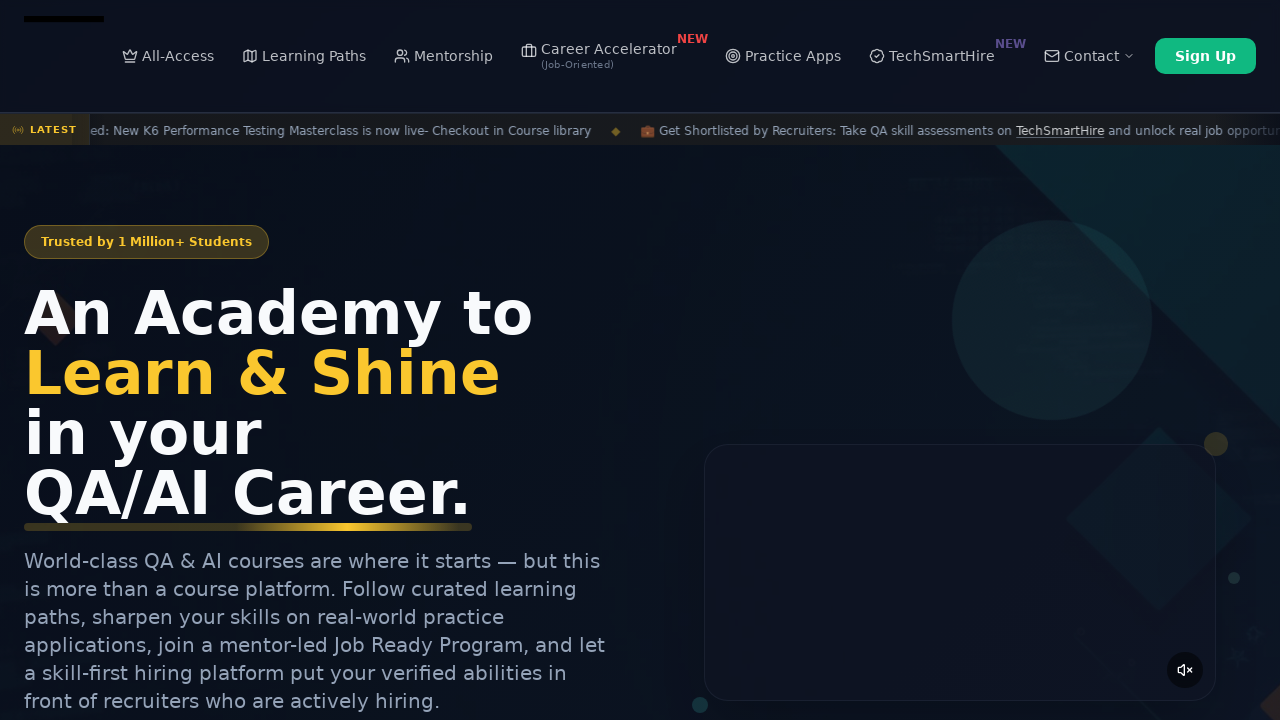

Extracted course name from second link: 'Playwright Testing'
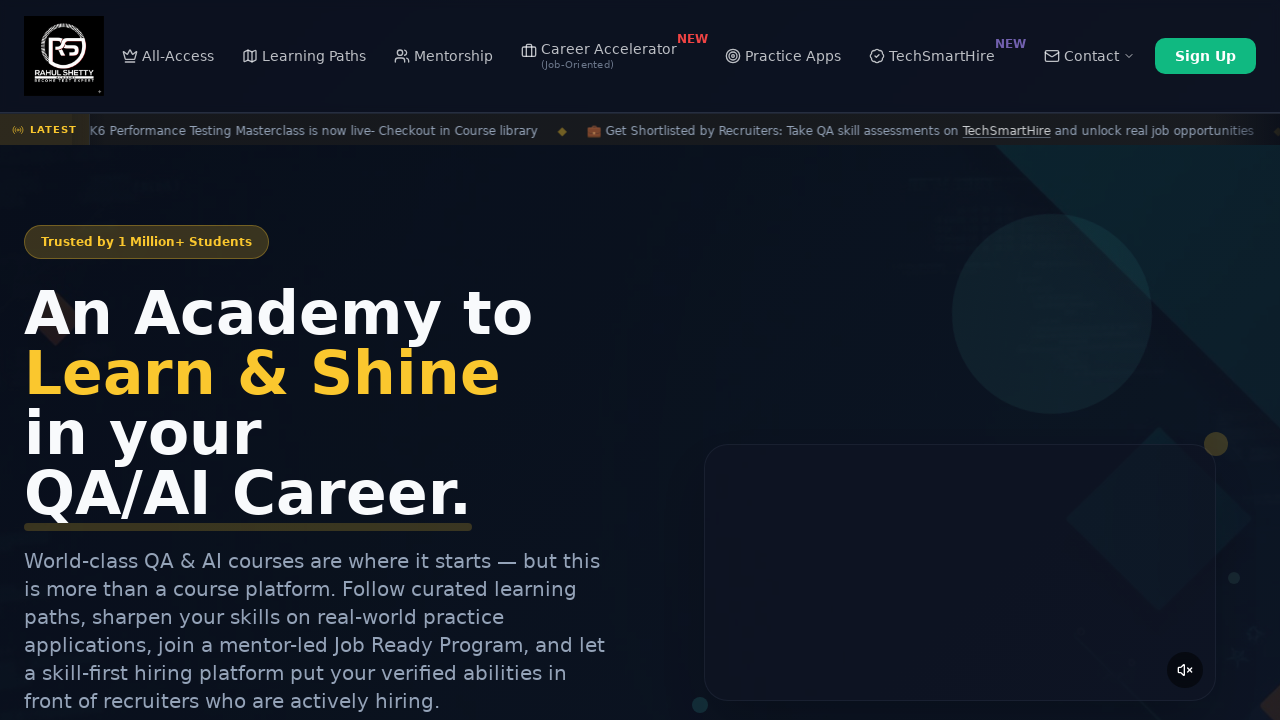

Switched to parent window and filled name field with extracted course name: 'Playwright Testing' on [name='name']
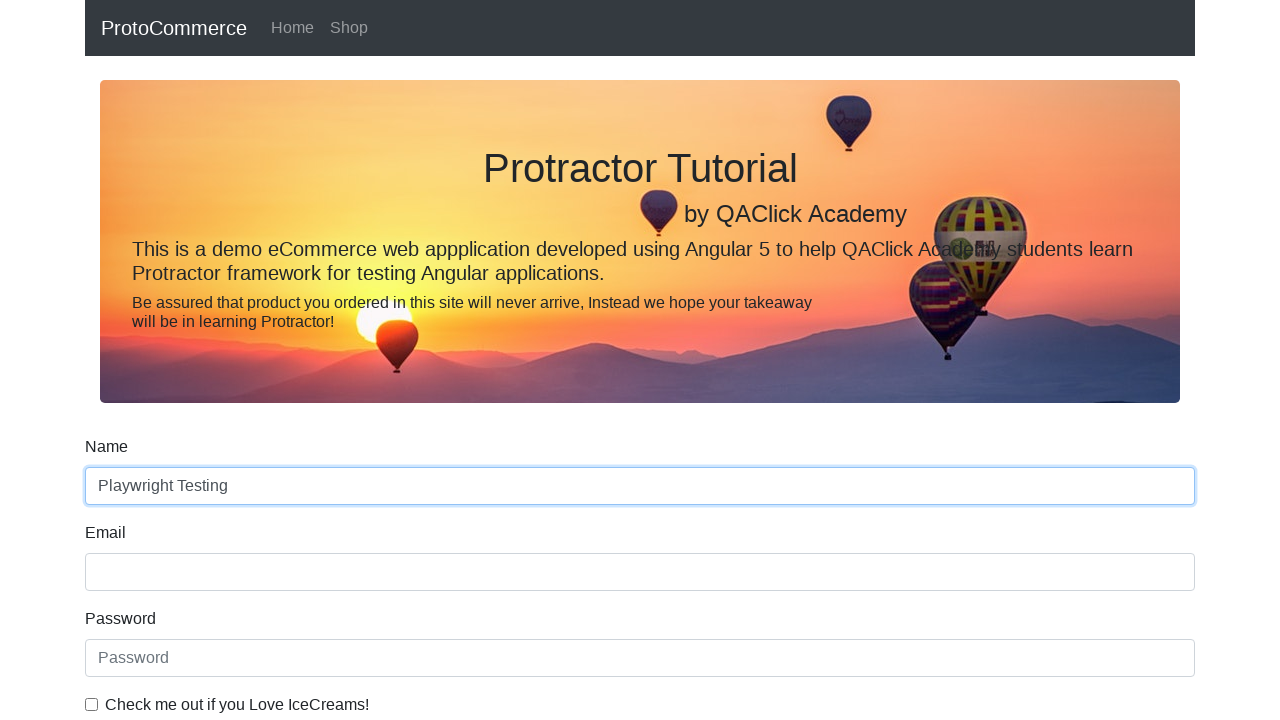

Closed the new browser window
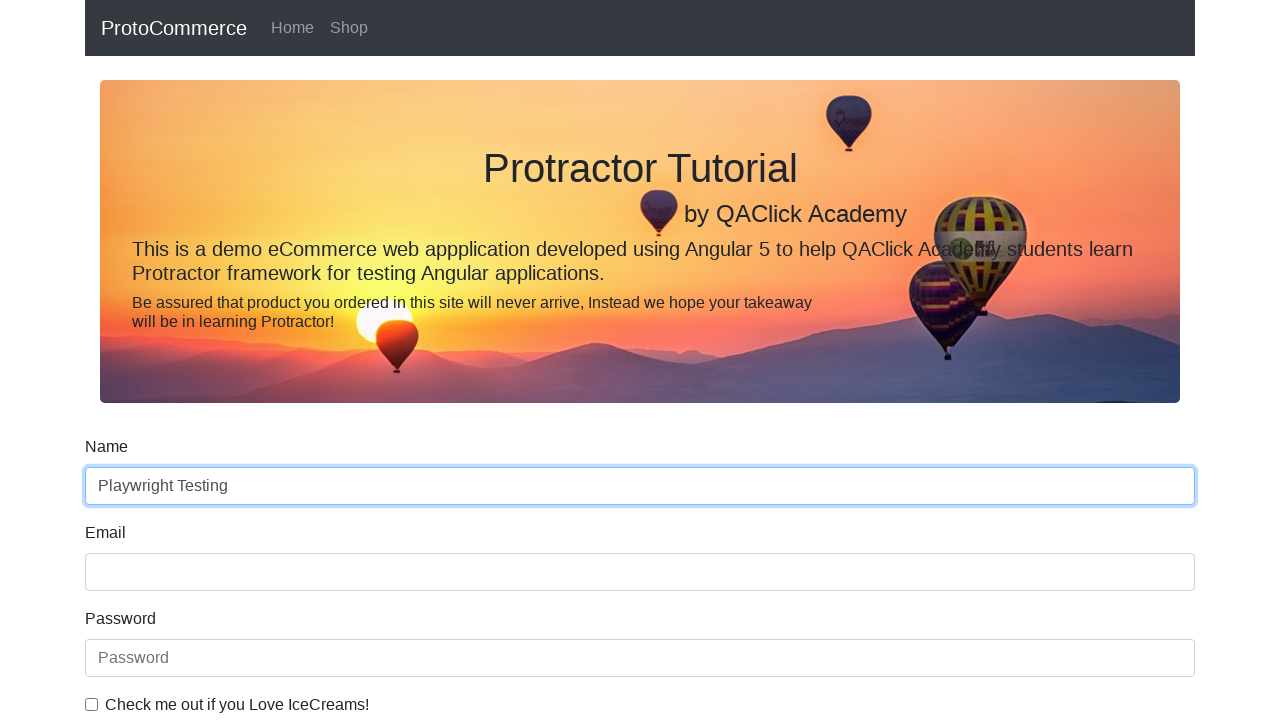

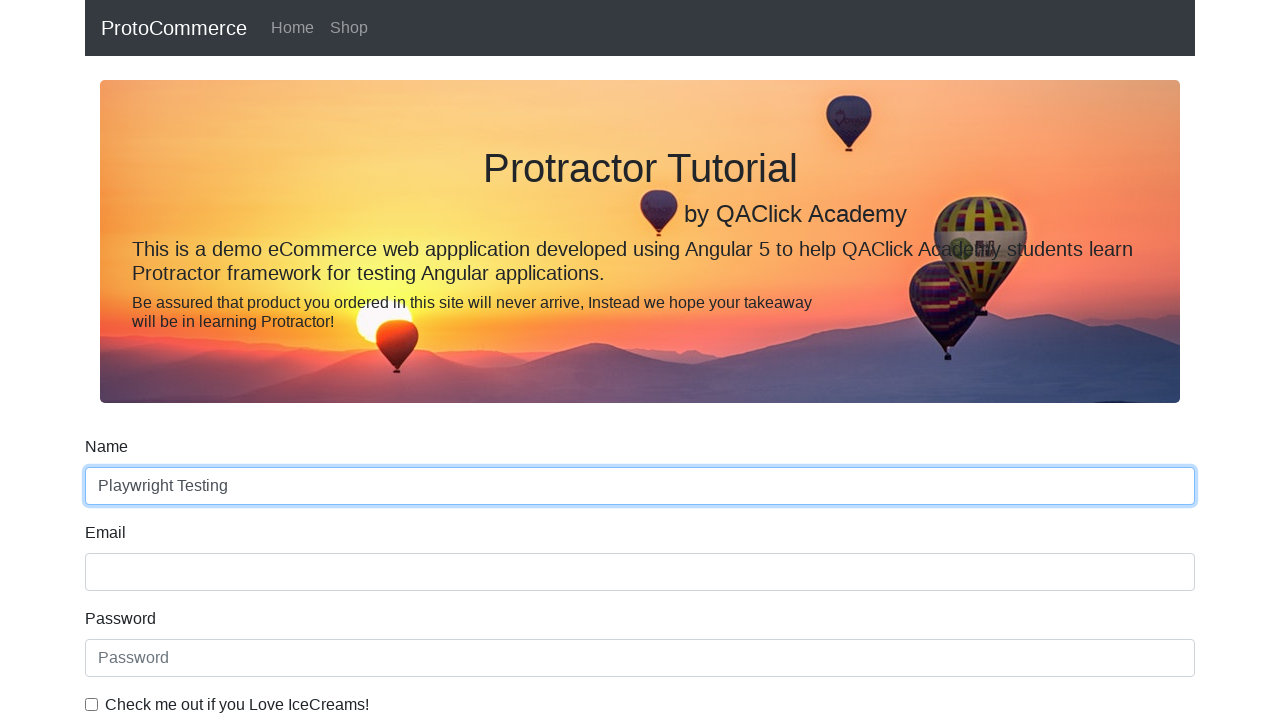